Tests various scrolling actions on a webpage including scrolling down, up, right, left, and to the end of the page using JavaScript execution.

Starting URL: http://omayo.blogspot.com/

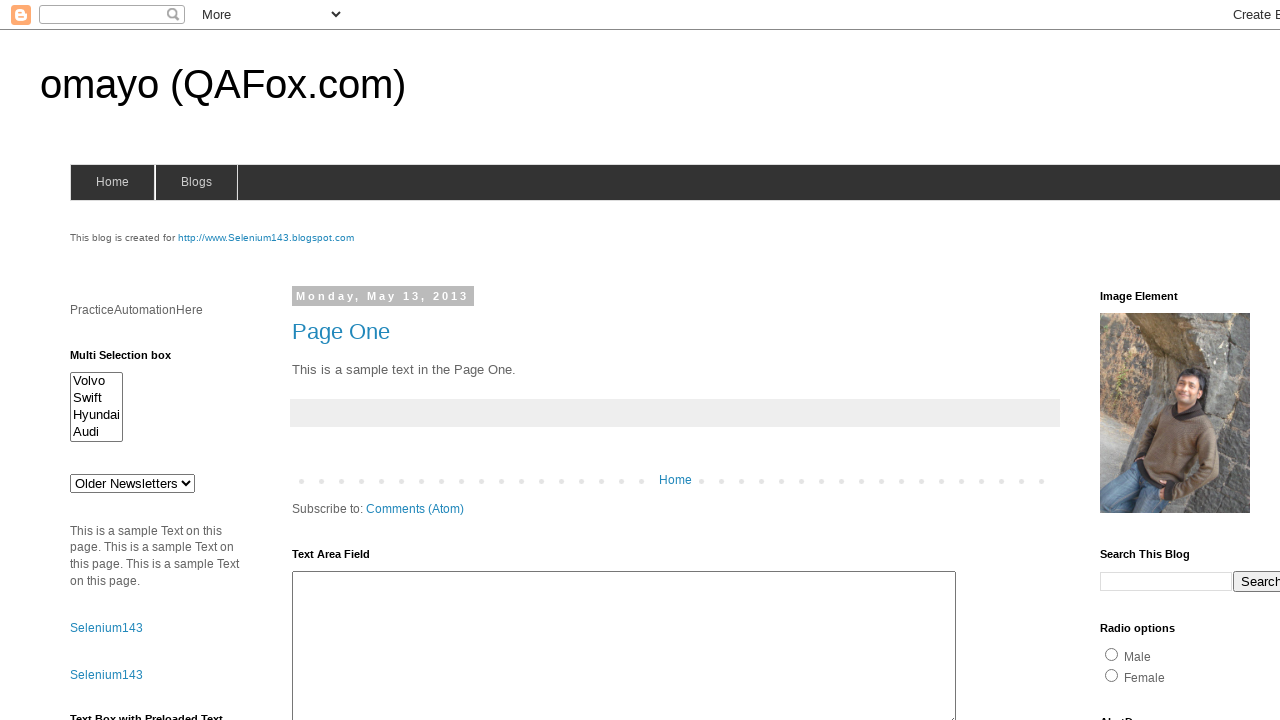

Scrolled down 500 pixels
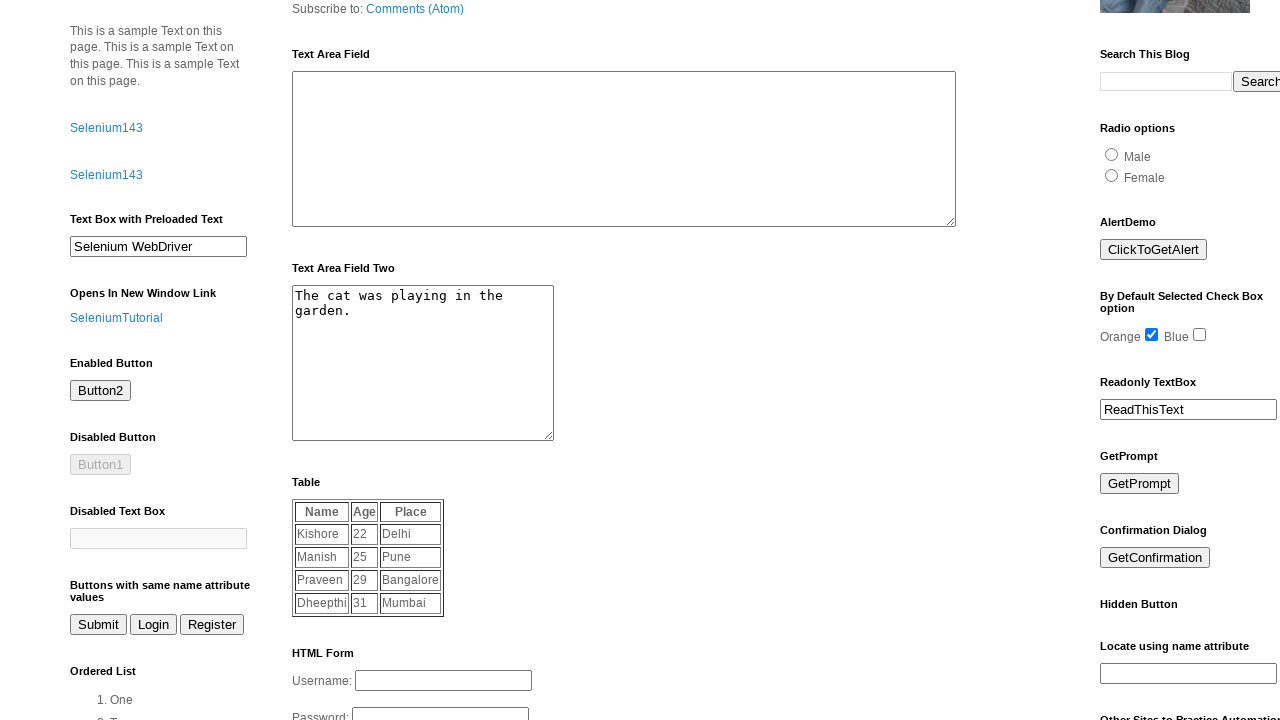

Waited 2000ms after scrolling down
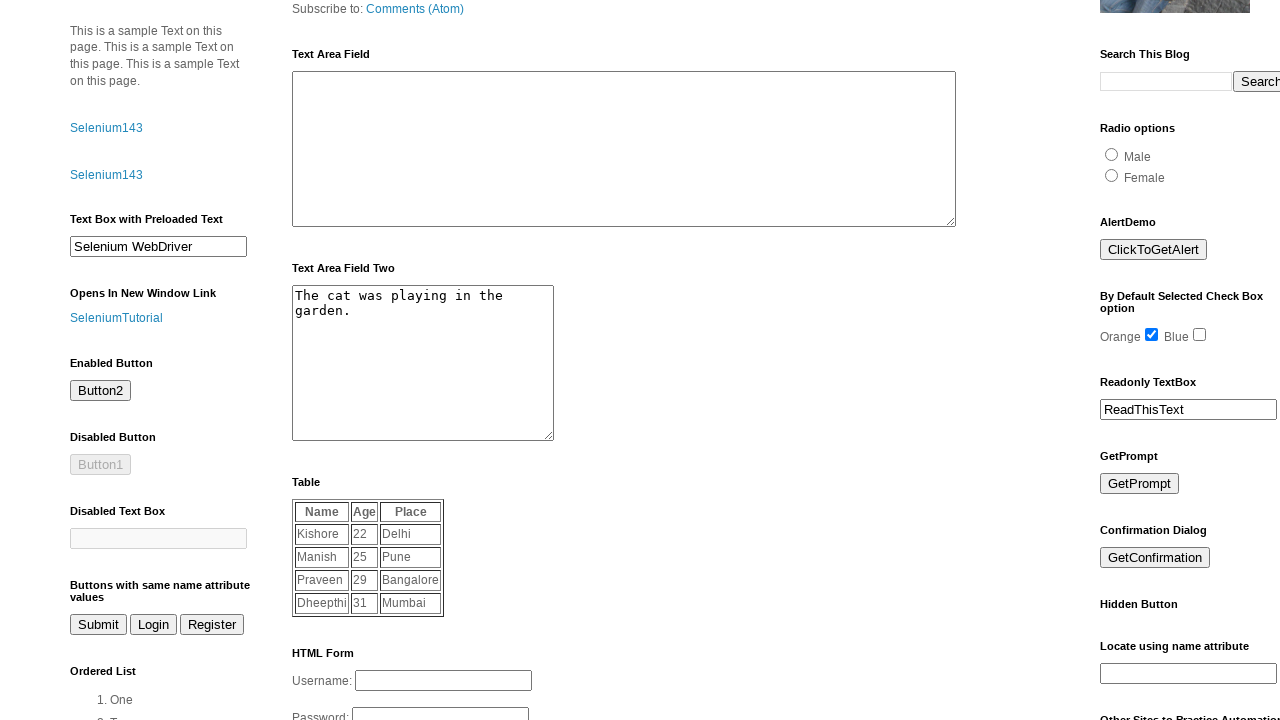

Scrolled up 250 pixels
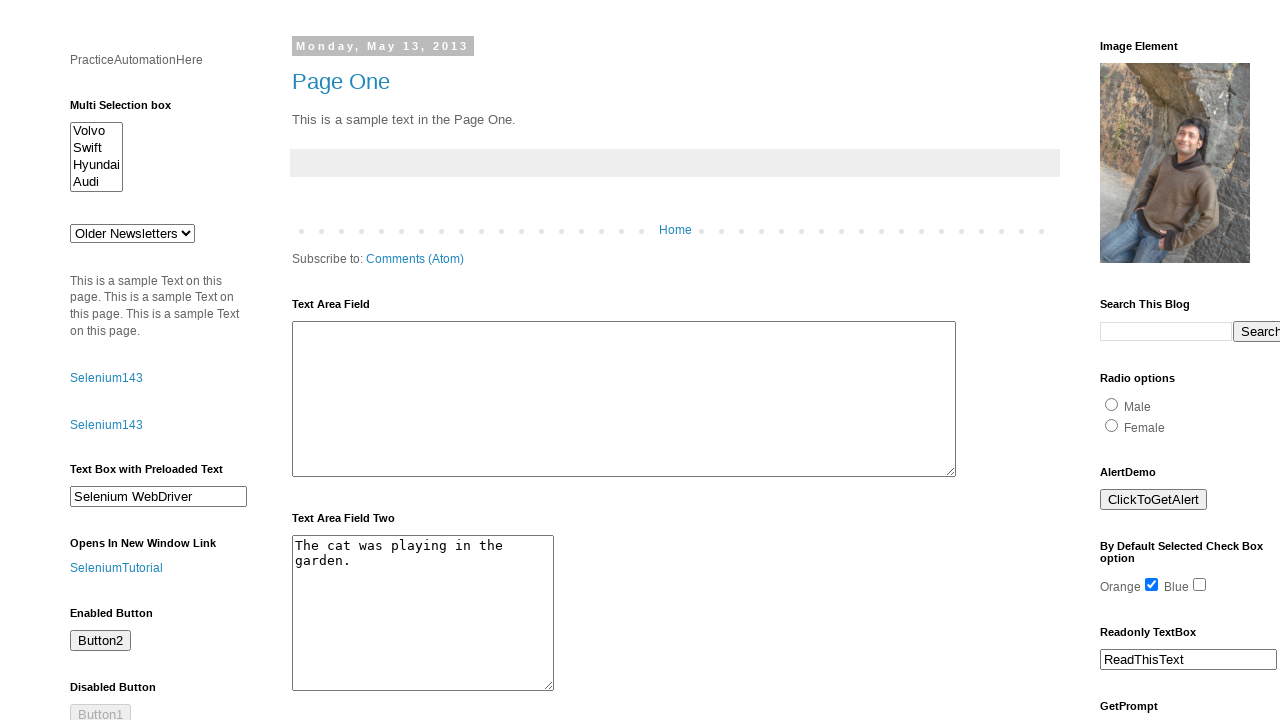

Waited 2000ms after scrolling up
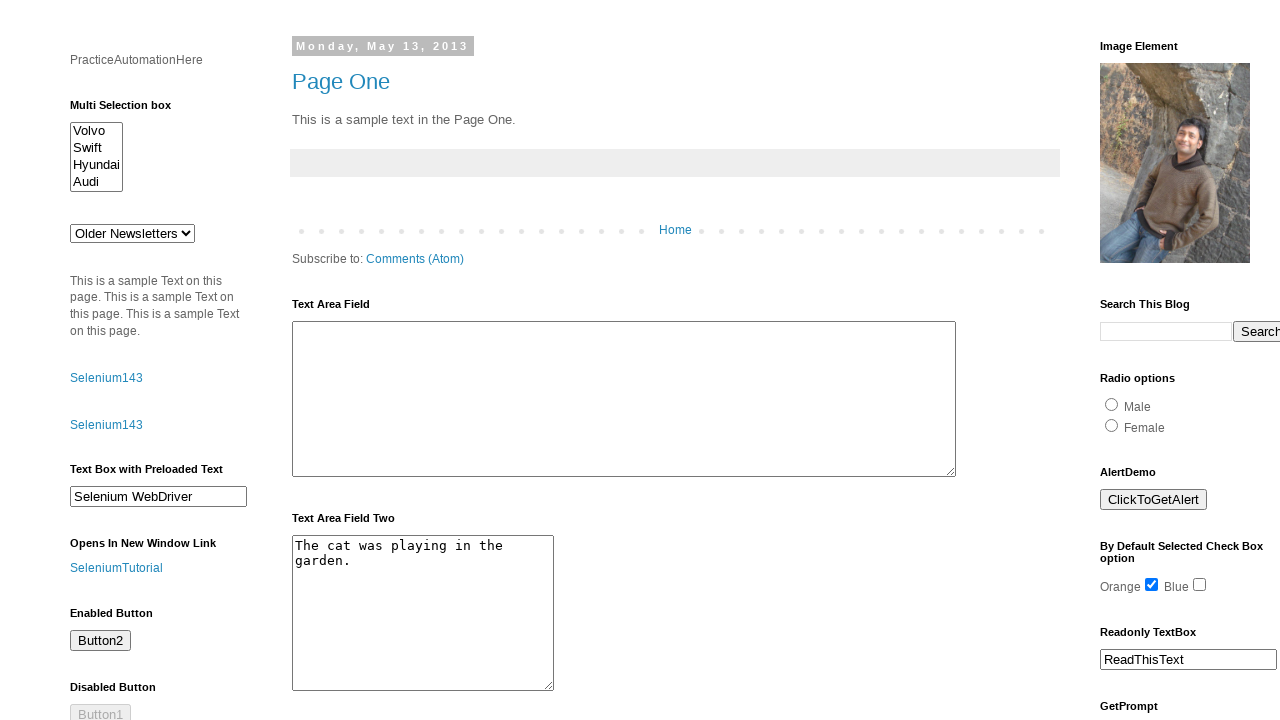

Scrolled right 300 pixels
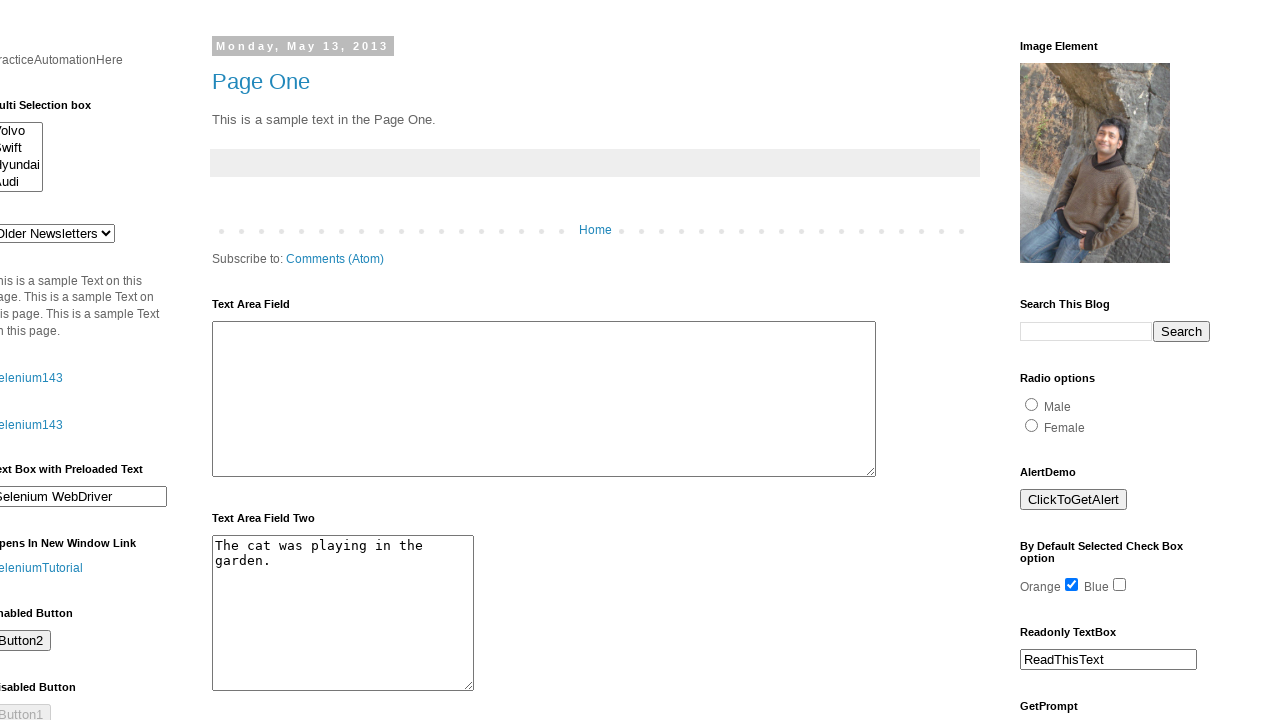

Waited 2000ms after scrolling right
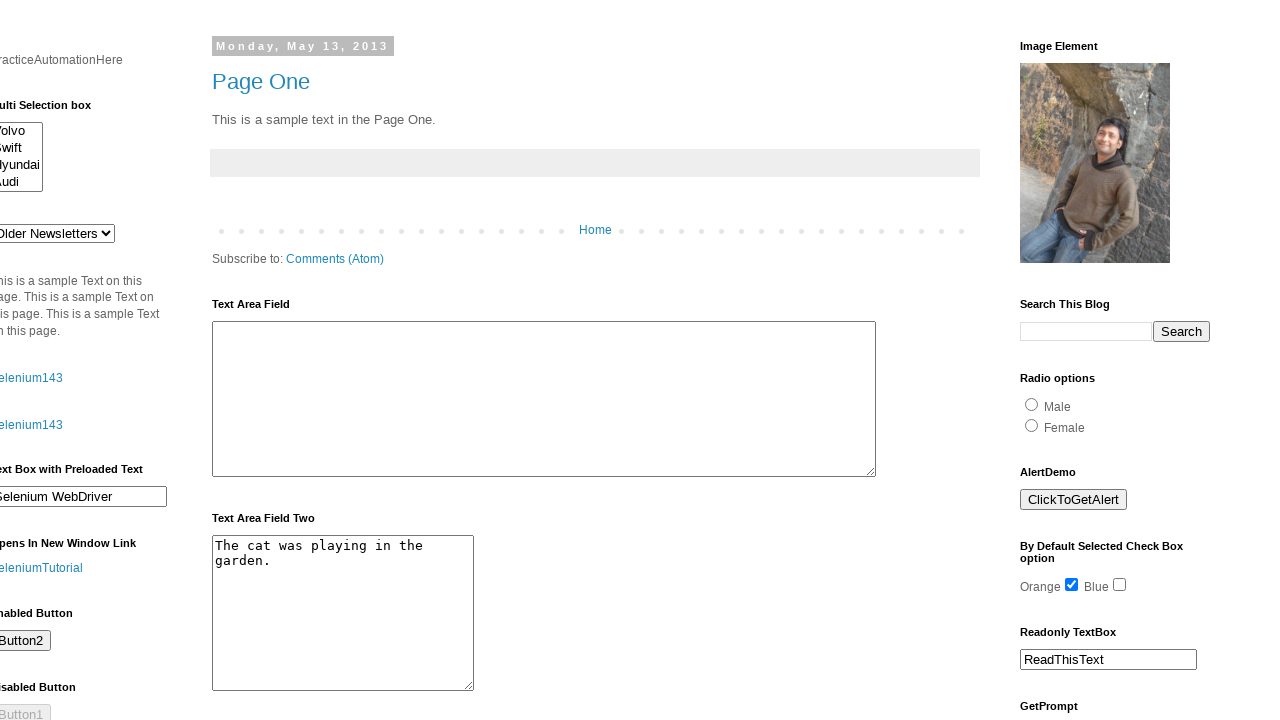

Scrolled left 250 pixels
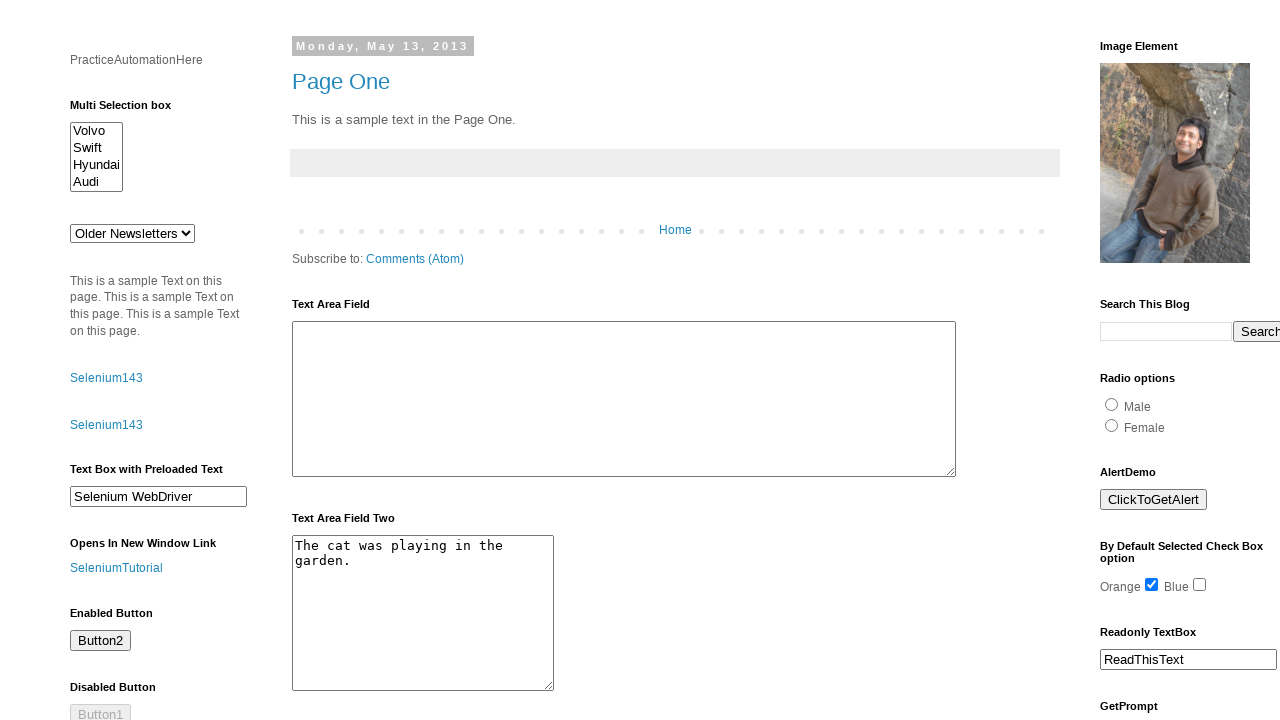

Waited 2000ms after scrolling left
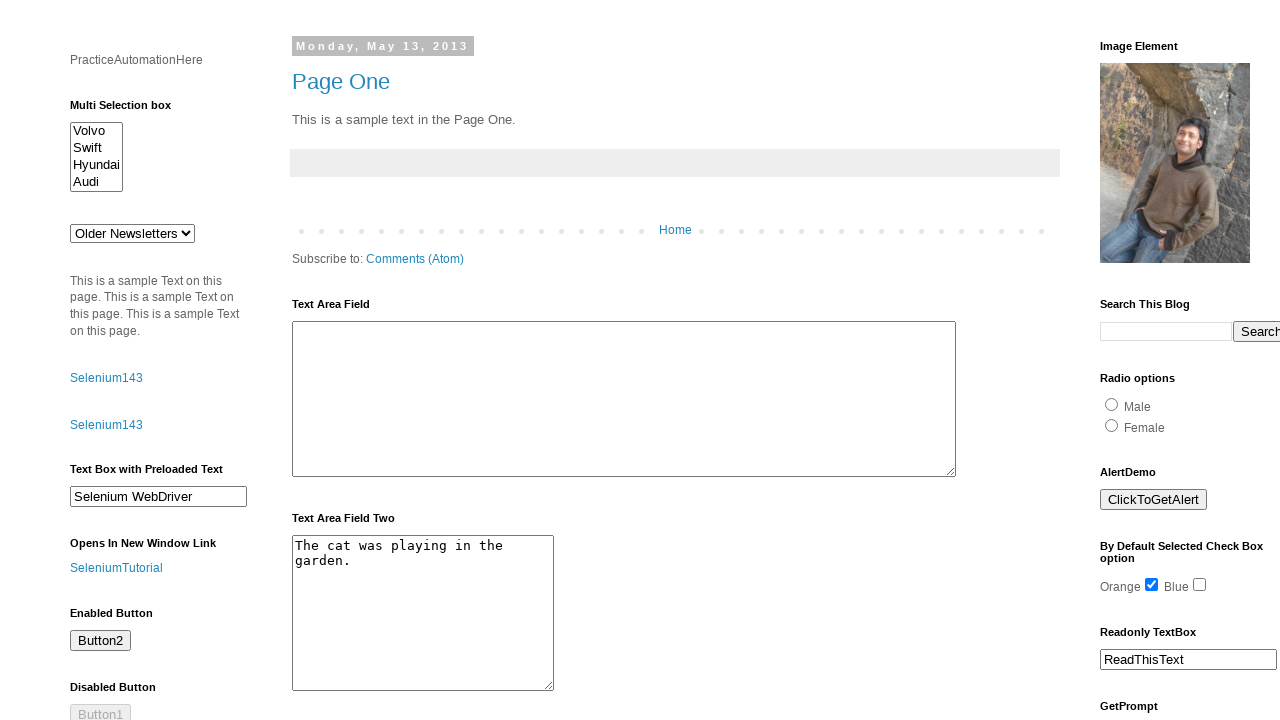

Scrolled to the end of the page vertically
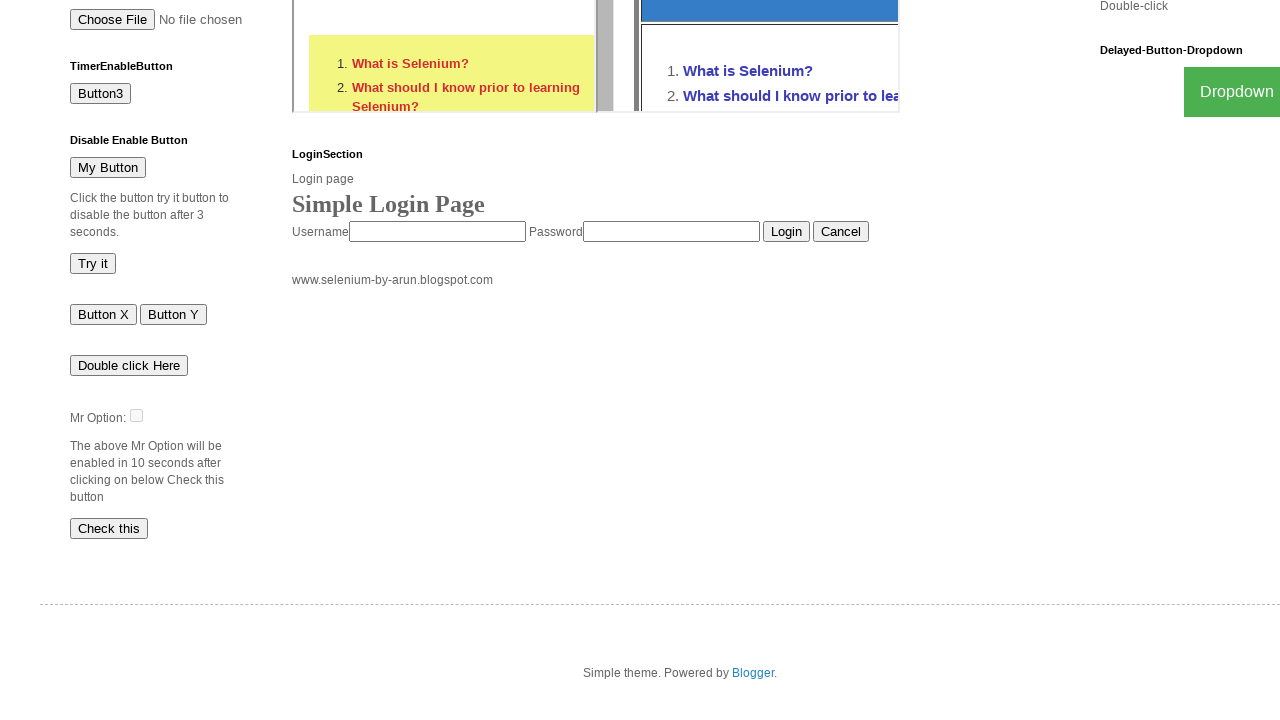

Scrolled to the extreme right of the page
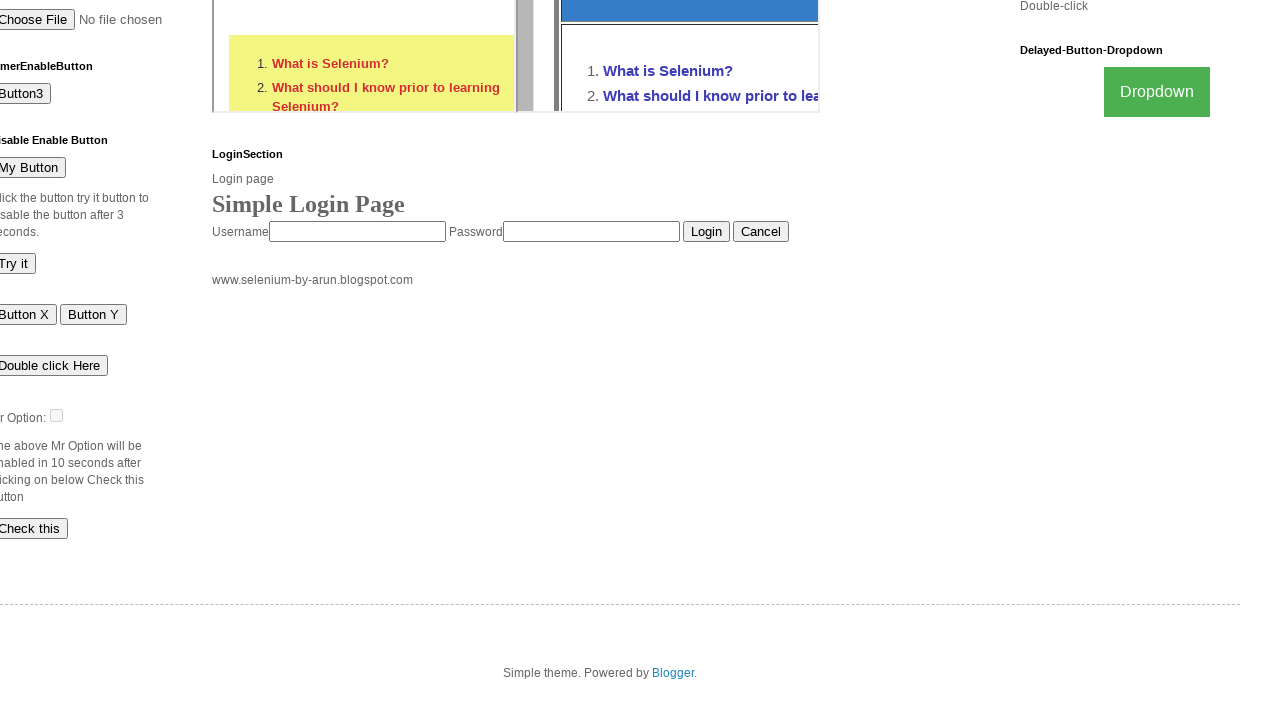

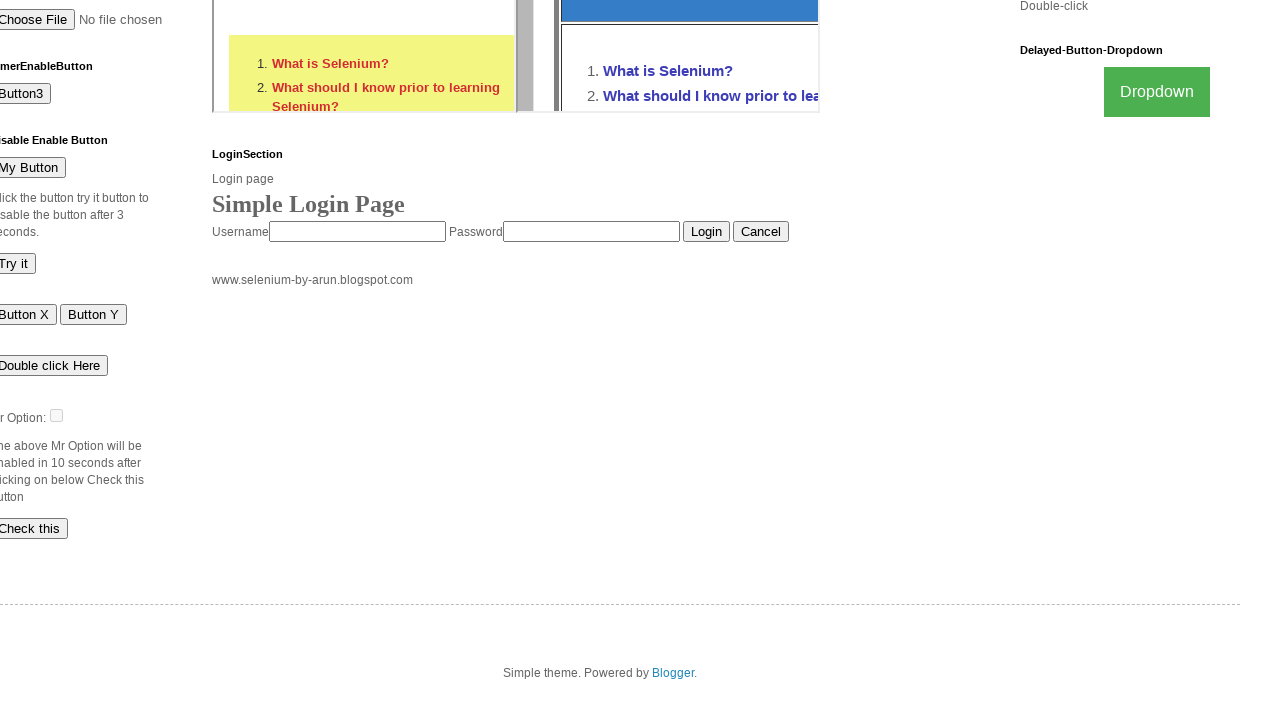